Tests that new todo items are appended to the bottom of the list and the count displays correctly

Starting URL: https://demo.playwright.dev/todomvc

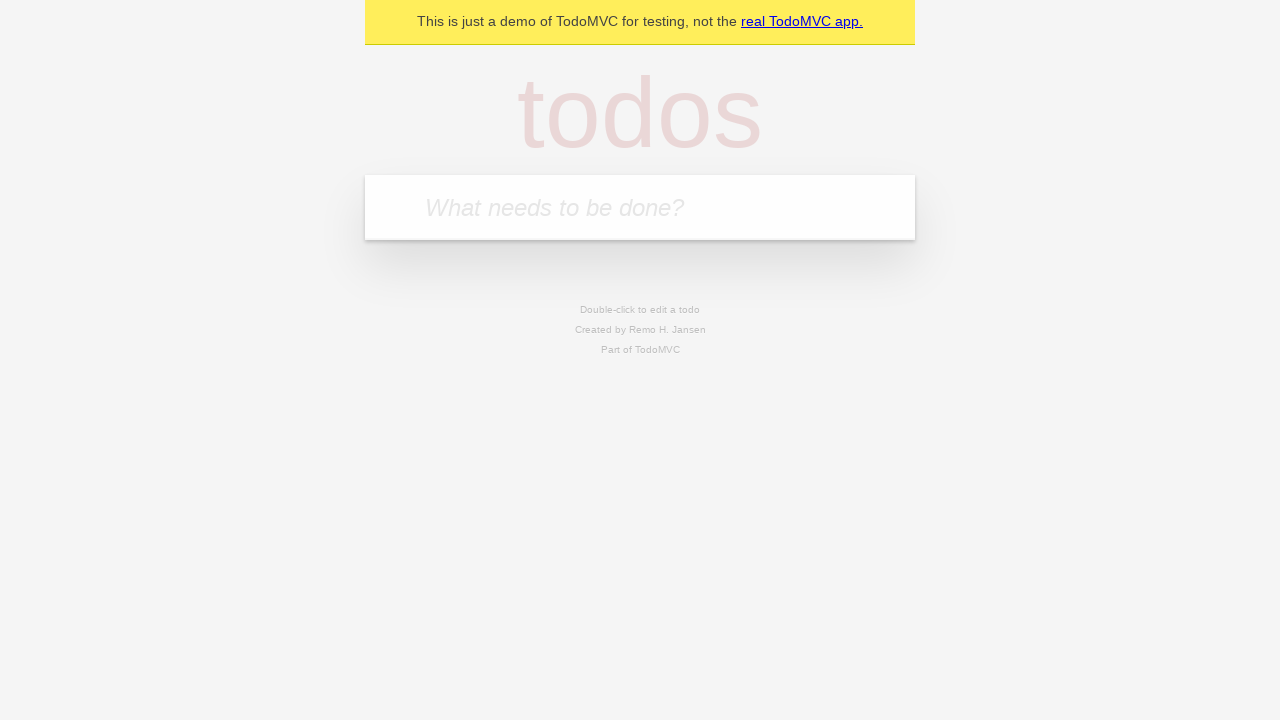

Filled todo input with 'buy some cheese' on internal:attr=[placeholder="What needs to be done?"i]
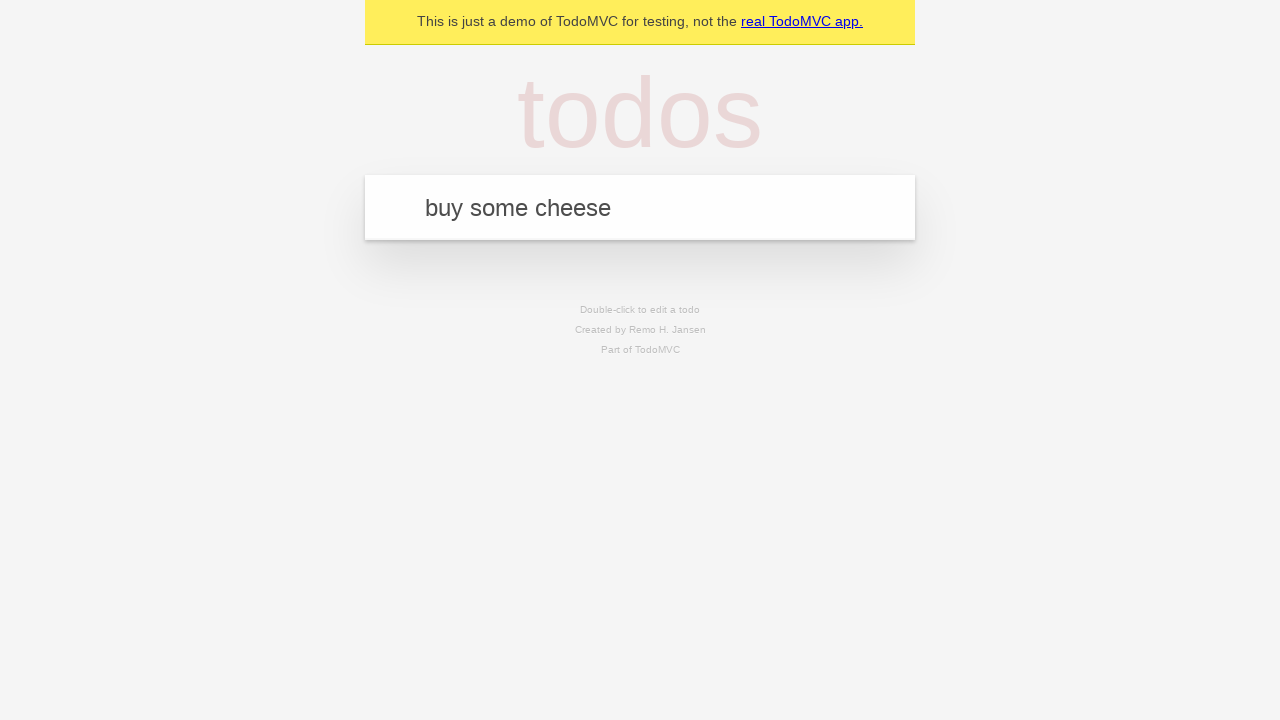

Pressed Enter to add first todo item on internal:attr=[placeholder="What needs to be done?"i]
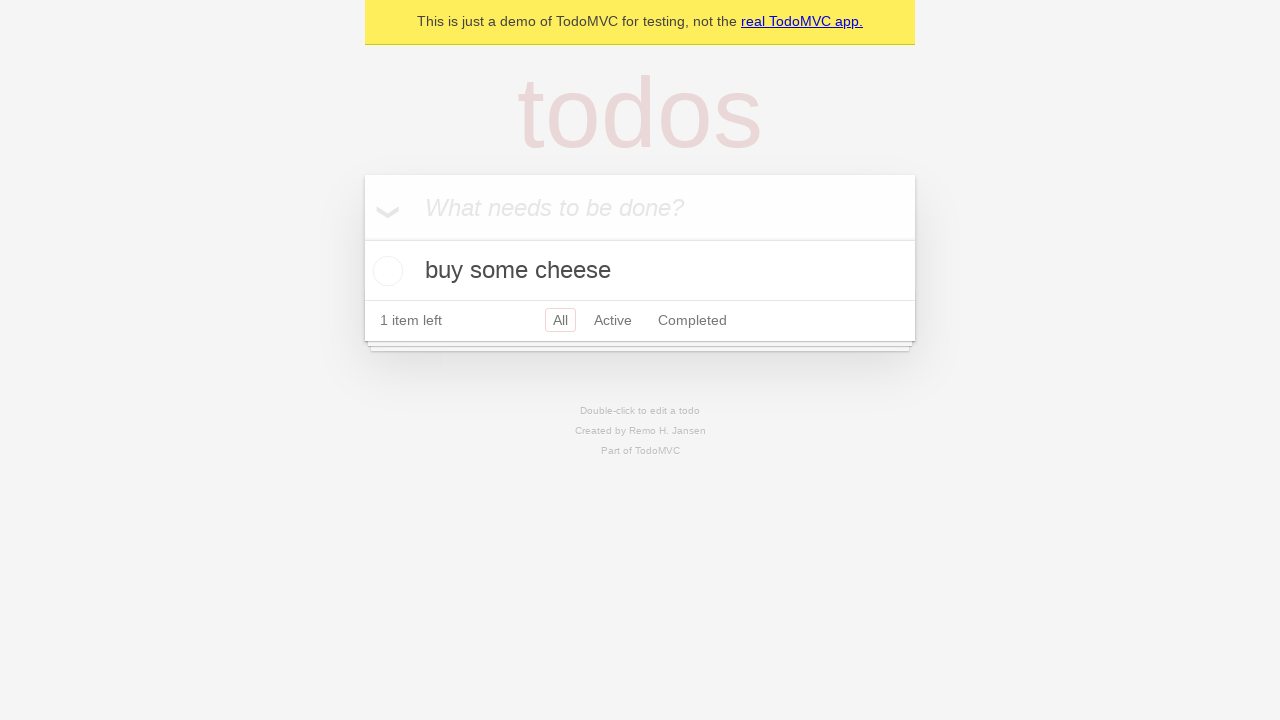

Filled todo input with 'feed the cat' on internal:attr=[placeholder="What needs to be done?"i]
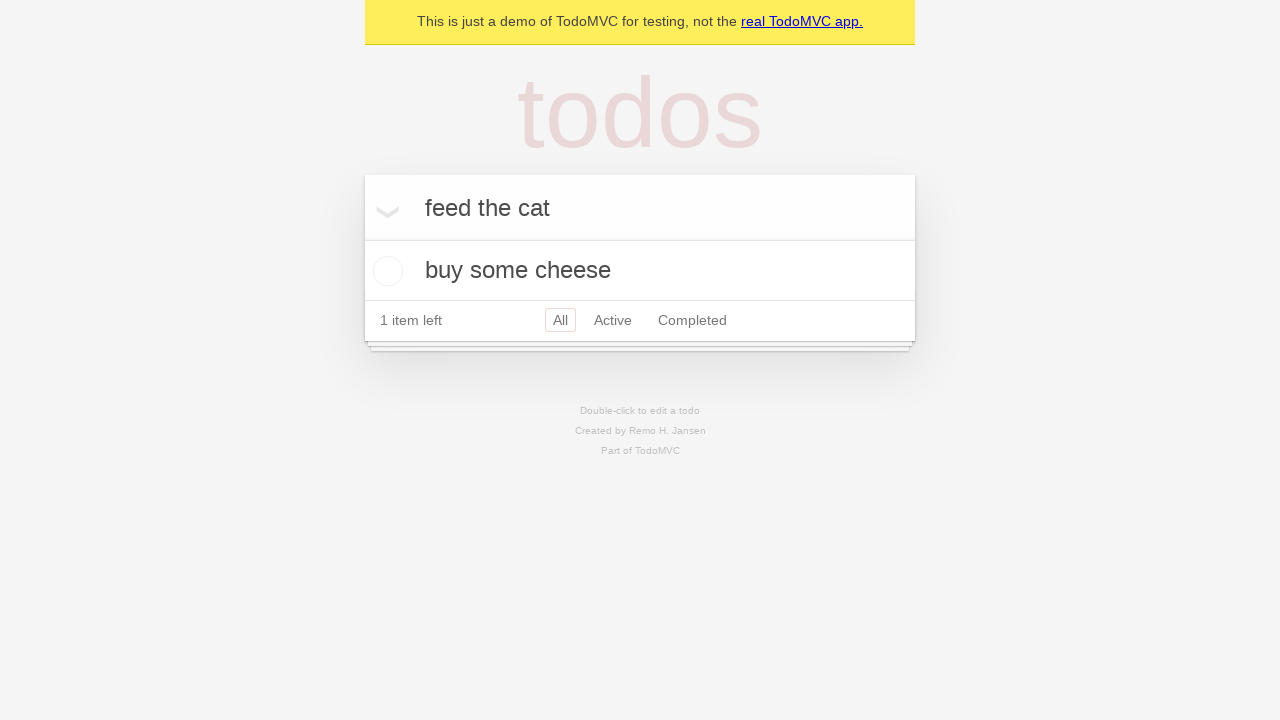

Pressed Enter to add second todo item on internal:attr=[placeholder="What needs to be done?"i]
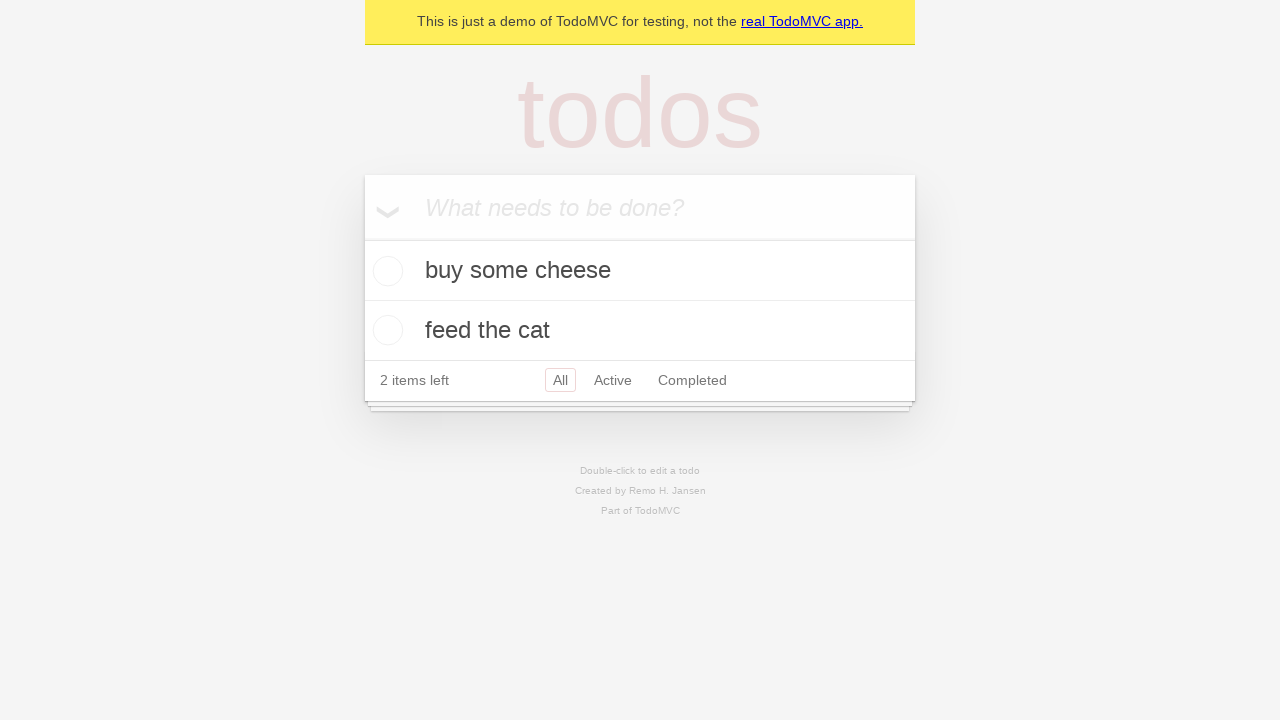

Filled todo input with 'book a doctors appointment' on internal:attr=[placeholder="What needs to be done?"i]
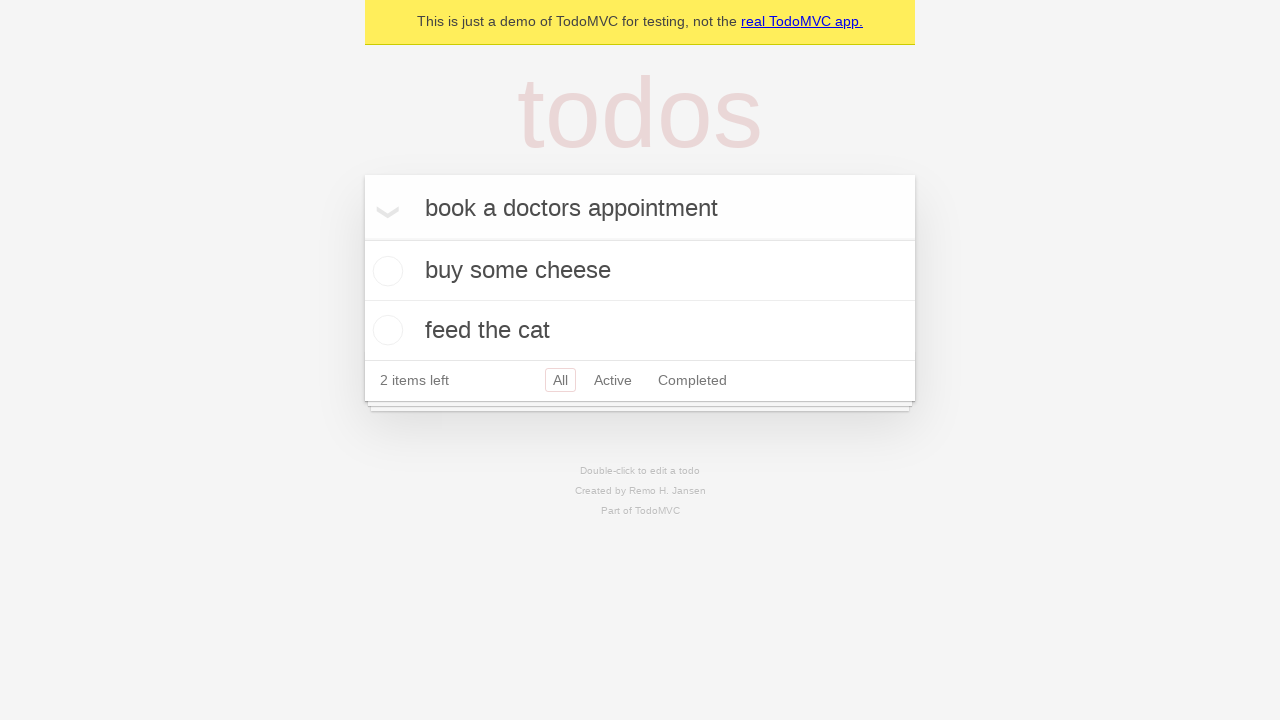

Pressed Enter to add third todo item on internal:attr=[placeholder="What needs to be done?"i]
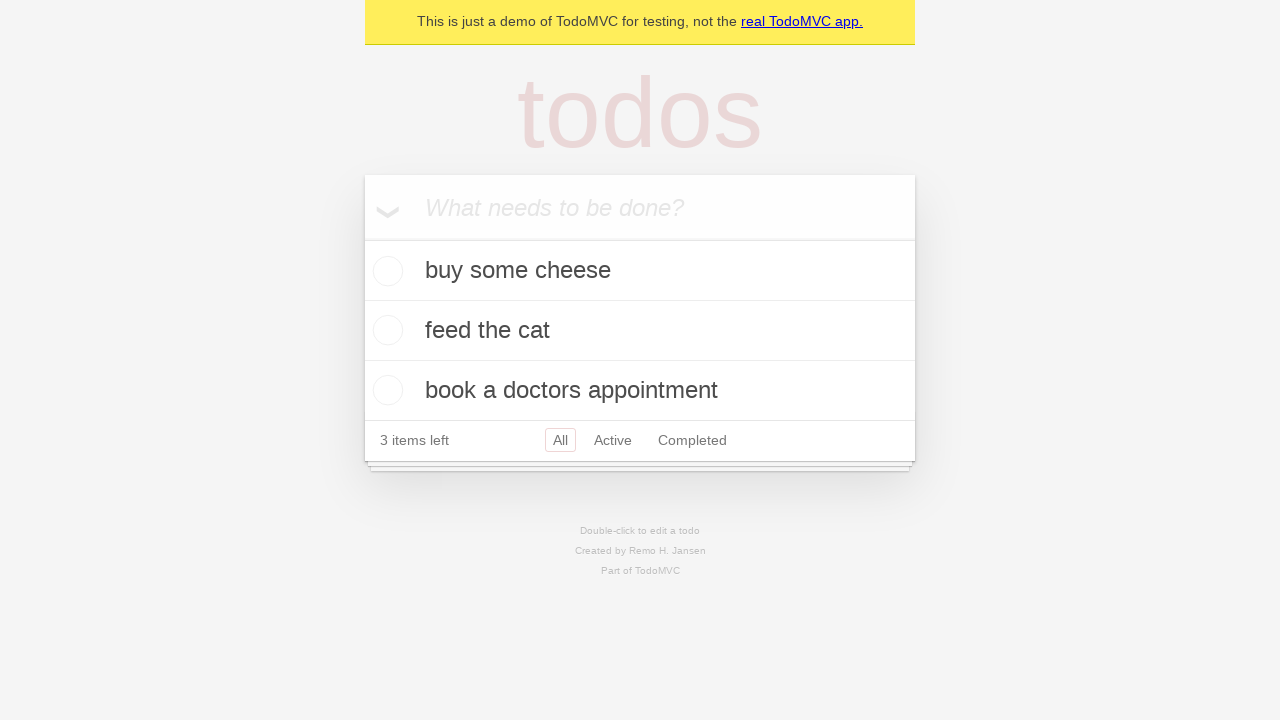

Todo count element became visible
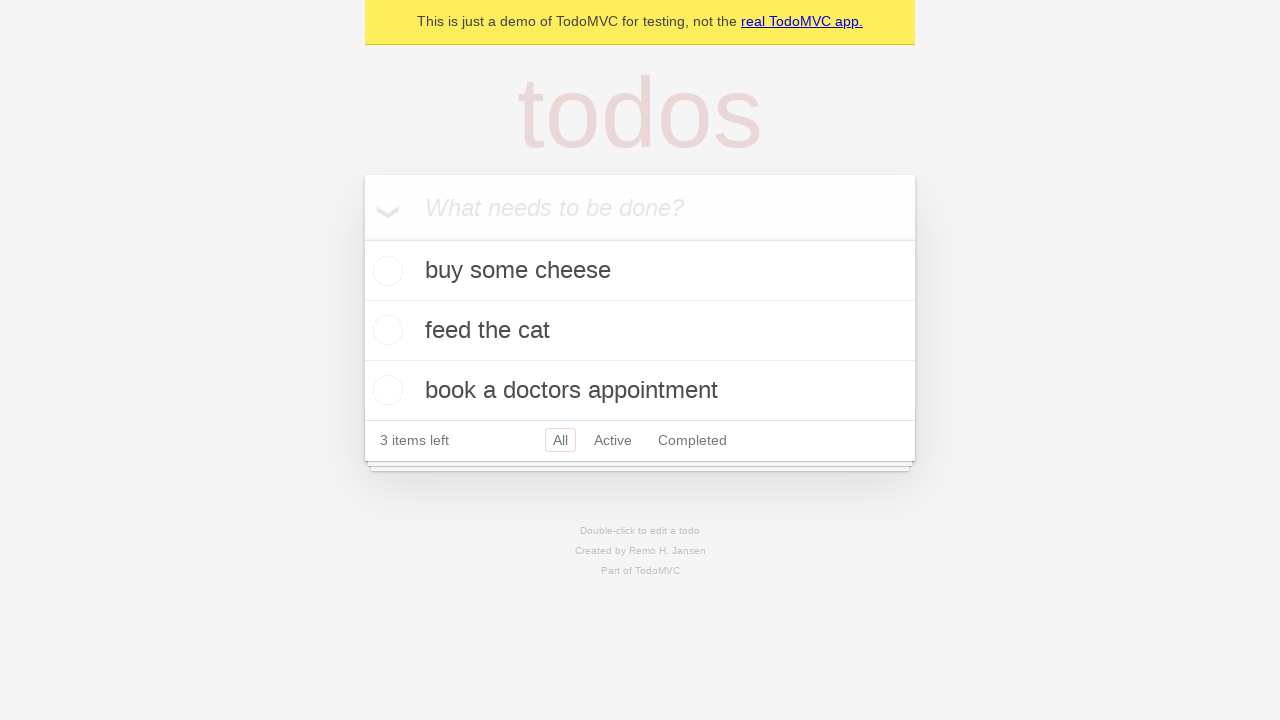

Todo list shows 3 items remaining
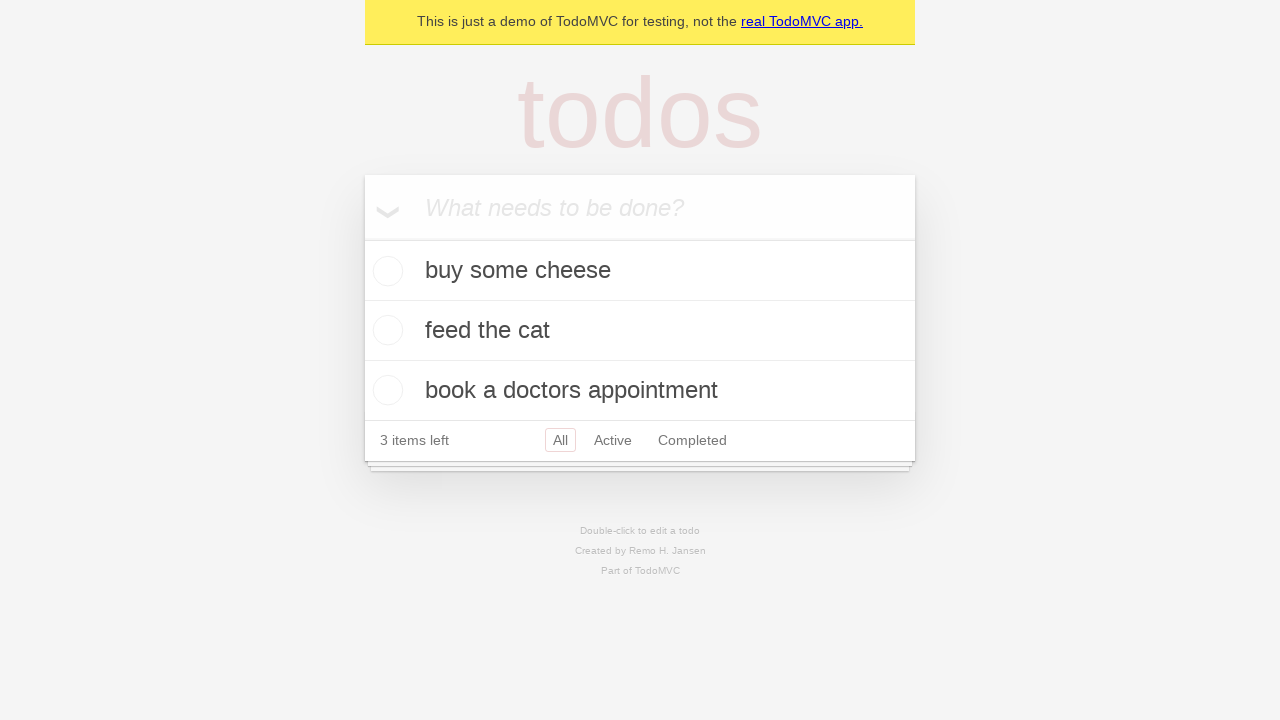

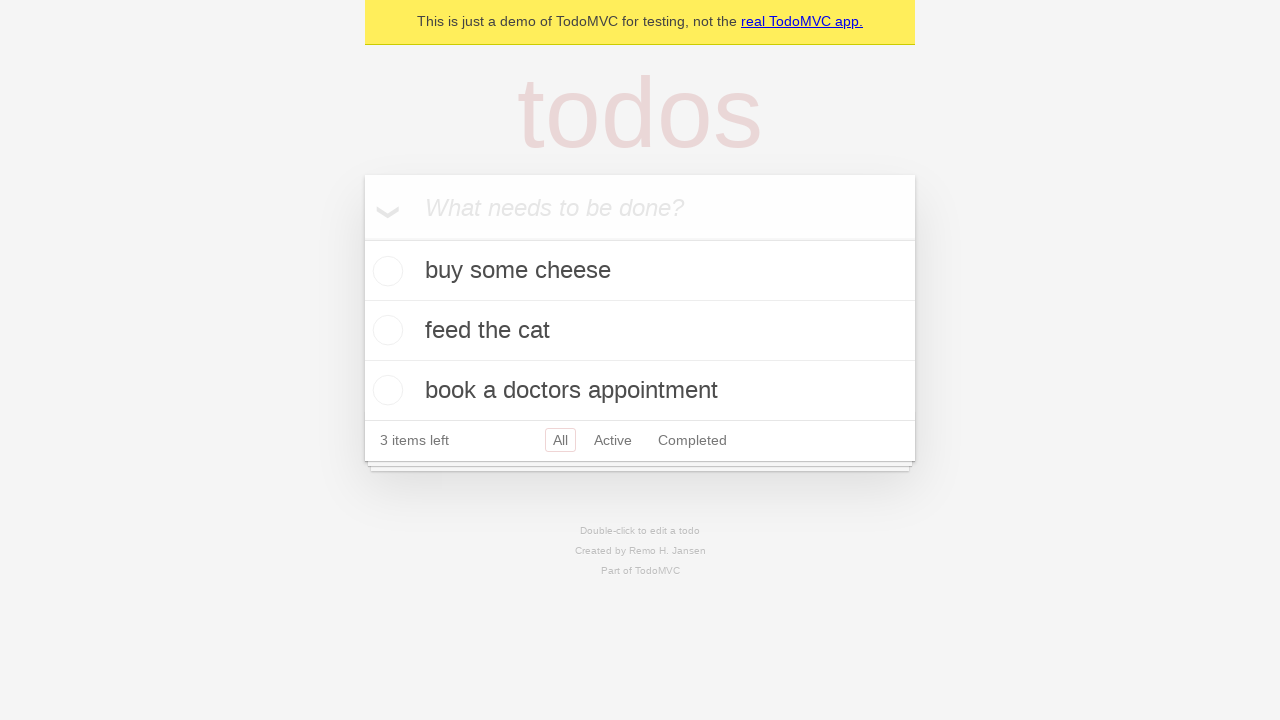